Tests adding a new user to a web table by filling out a form with generated data and verifying the addition

Starting URL: https://demoqa.com/webtables

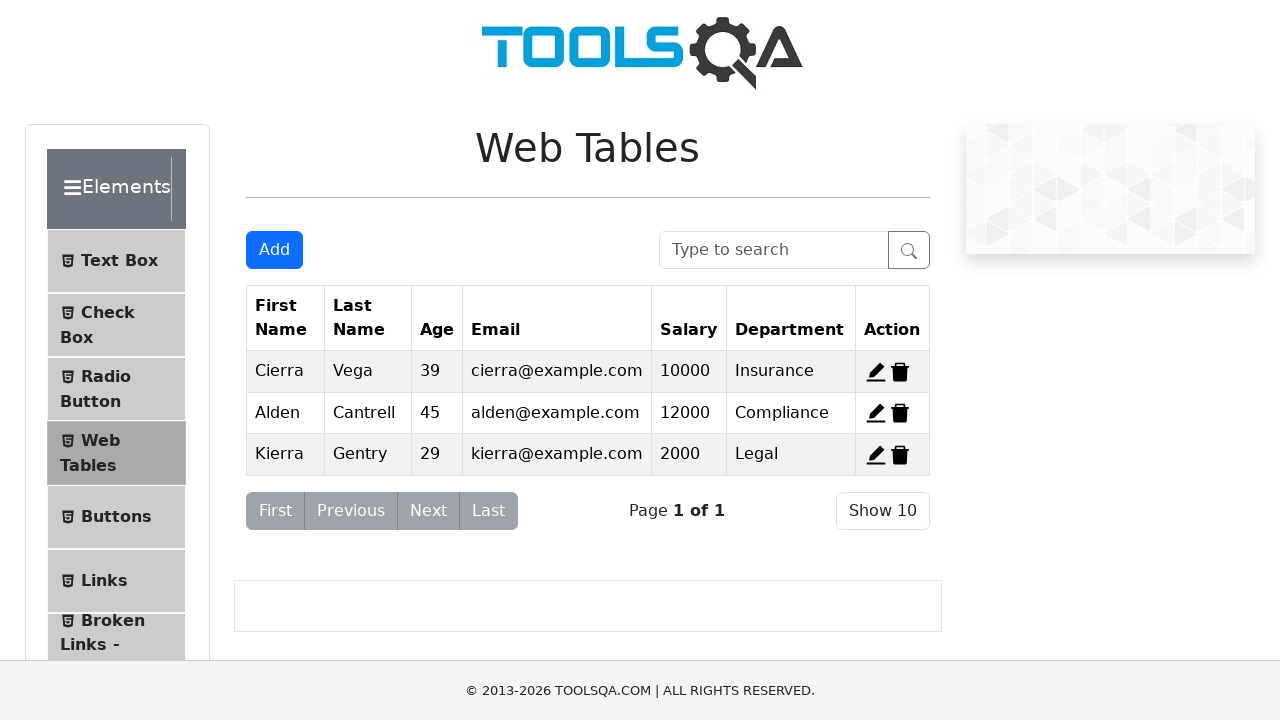

Retrieved initial count of edit buttons in web table
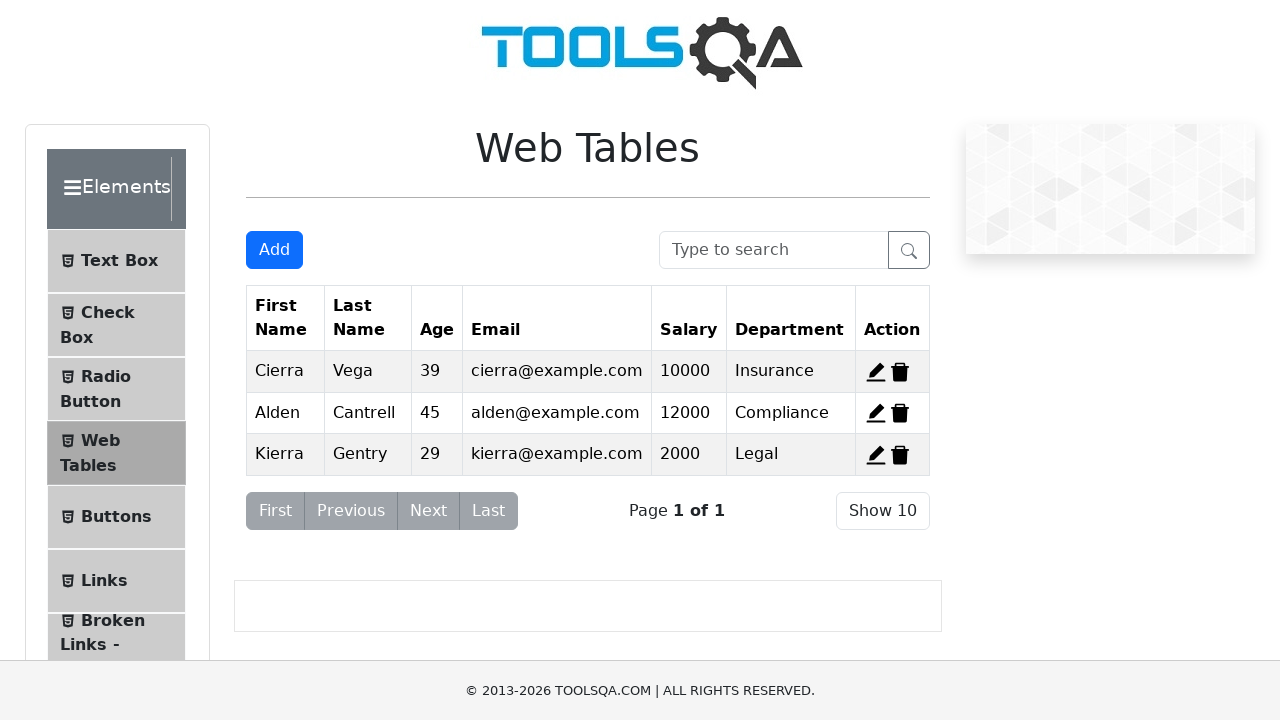

Clicked 'Add New Record' button to open the form at (274, 250) on button#addNewRecordButton
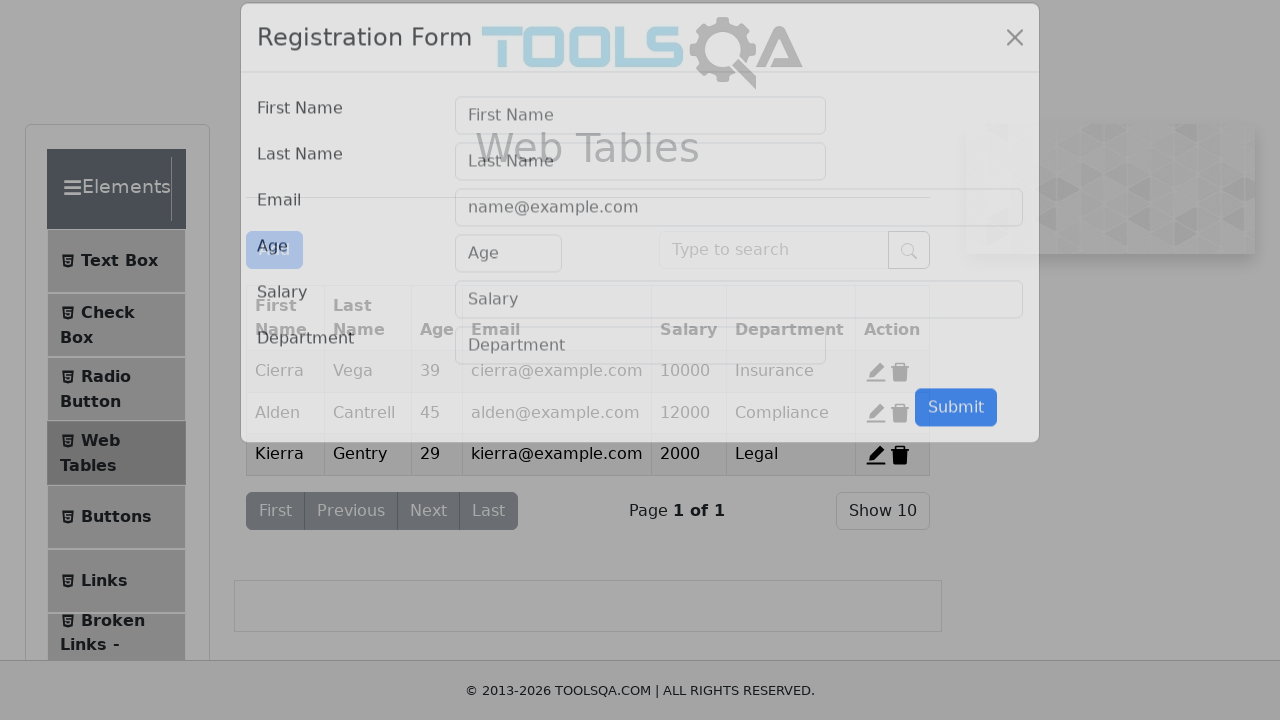

Filled first name field with 'John' on input#firstName
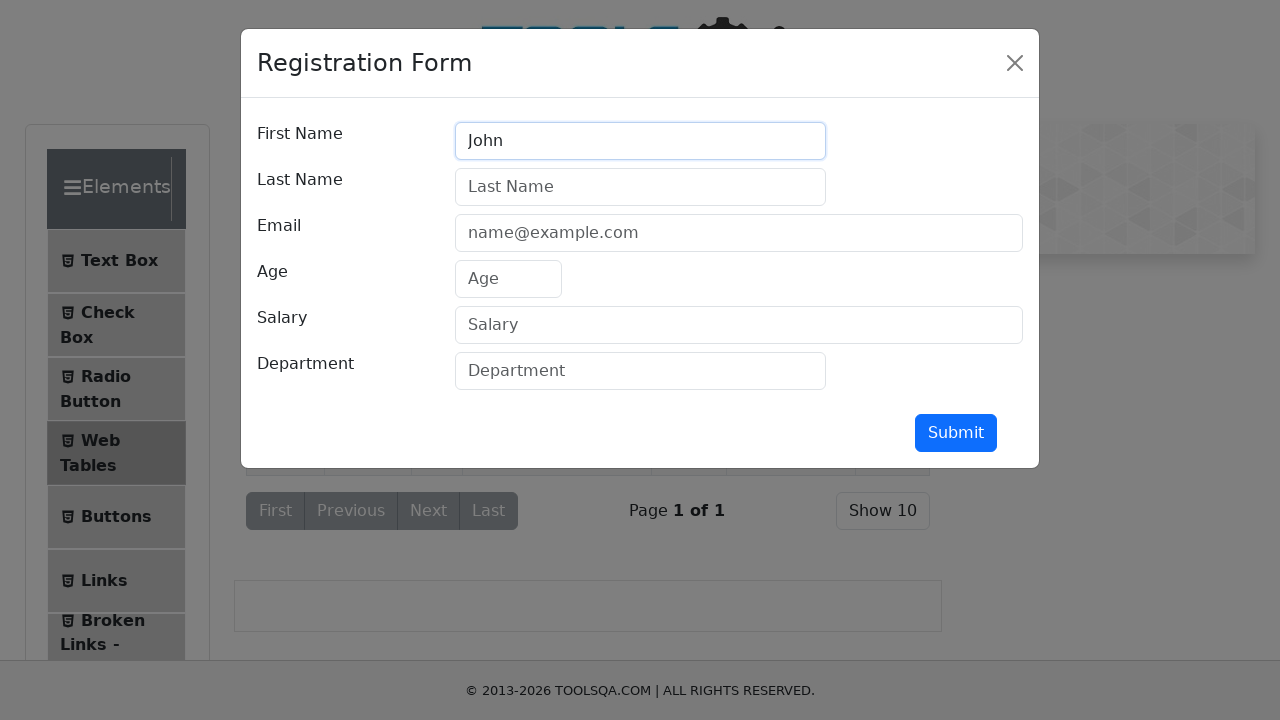

Filled last name field with 'Smith' on input#lastName
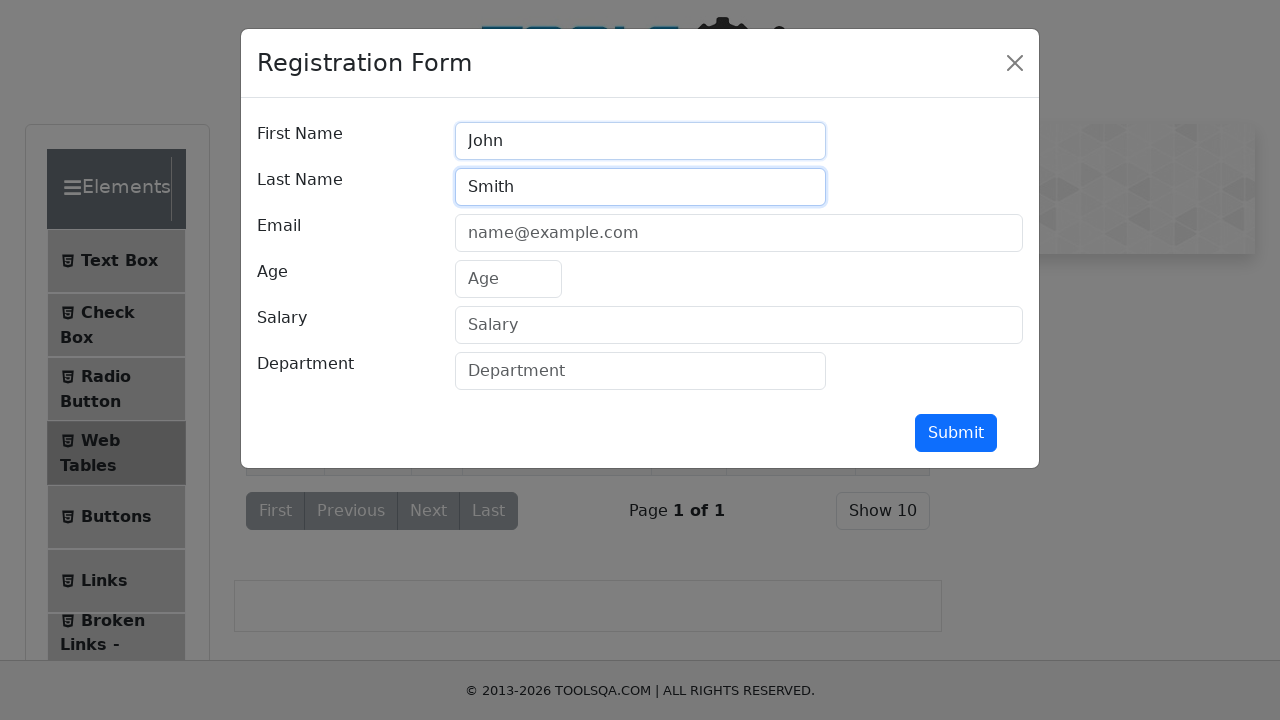

Filled email field with 'jsmith@email.com' on input#userEmail
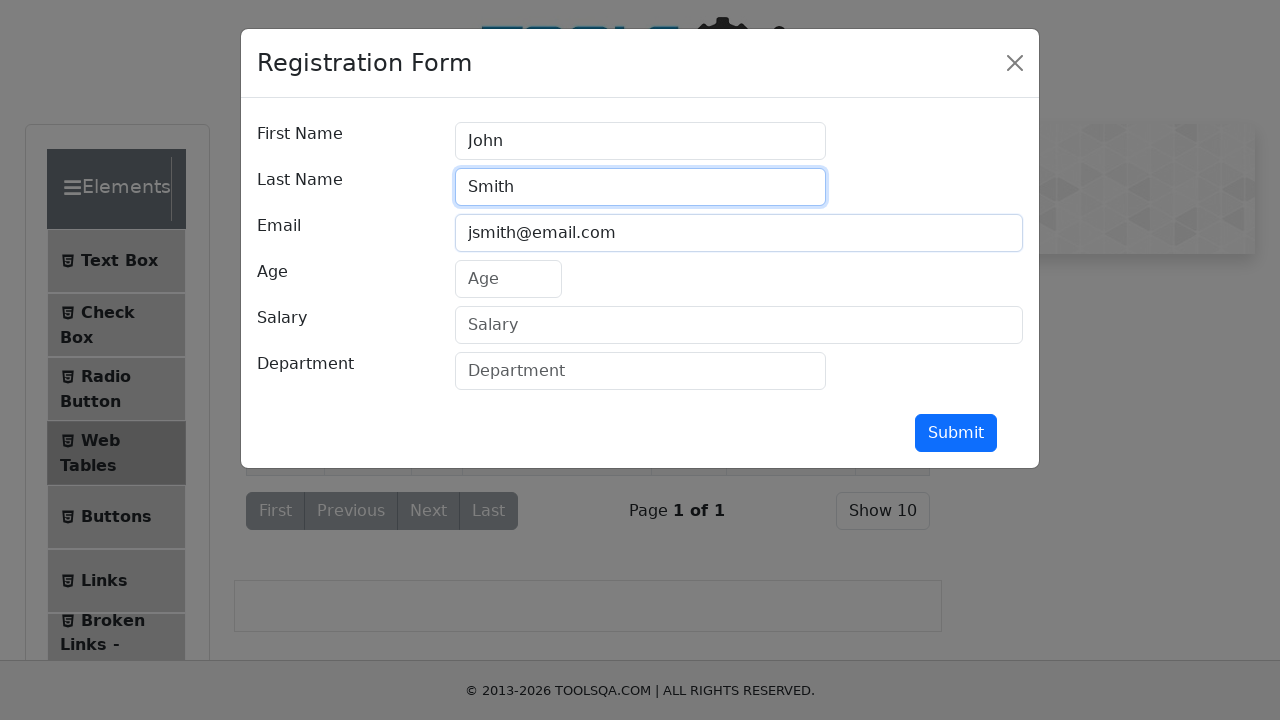

Filled age field with '32' on input#age
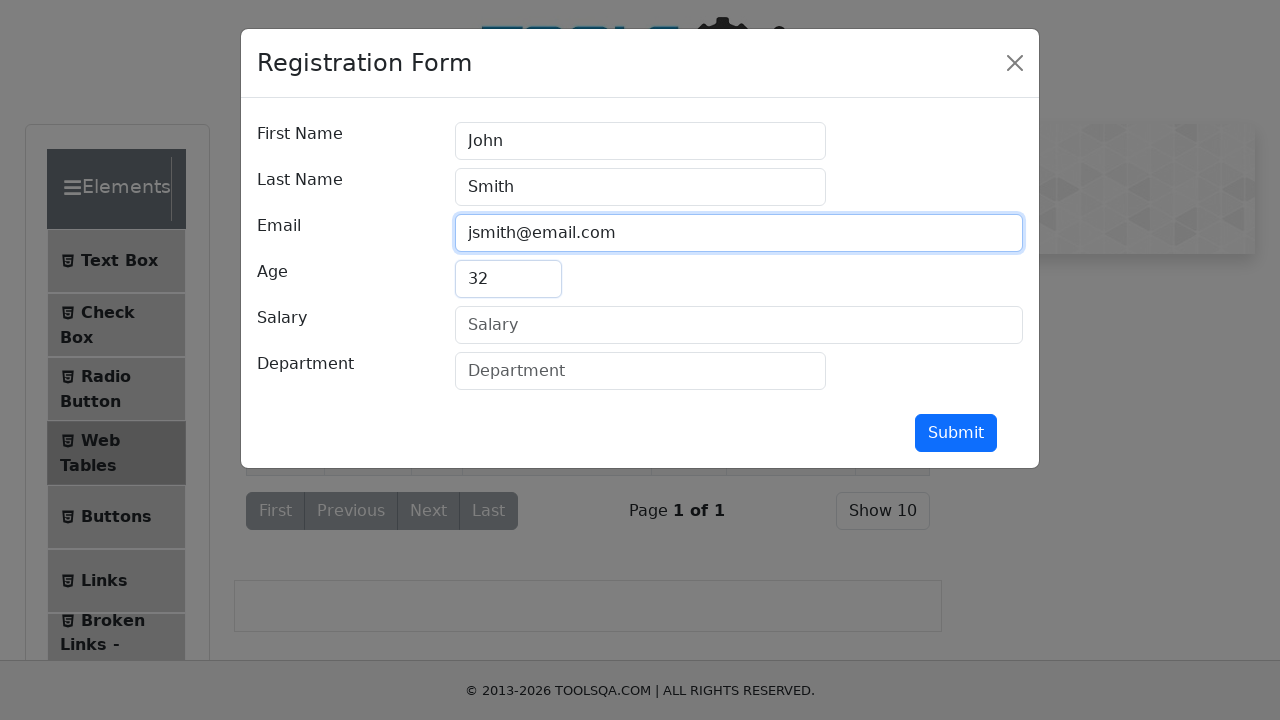

Filled salary field with '75000' on input#salary
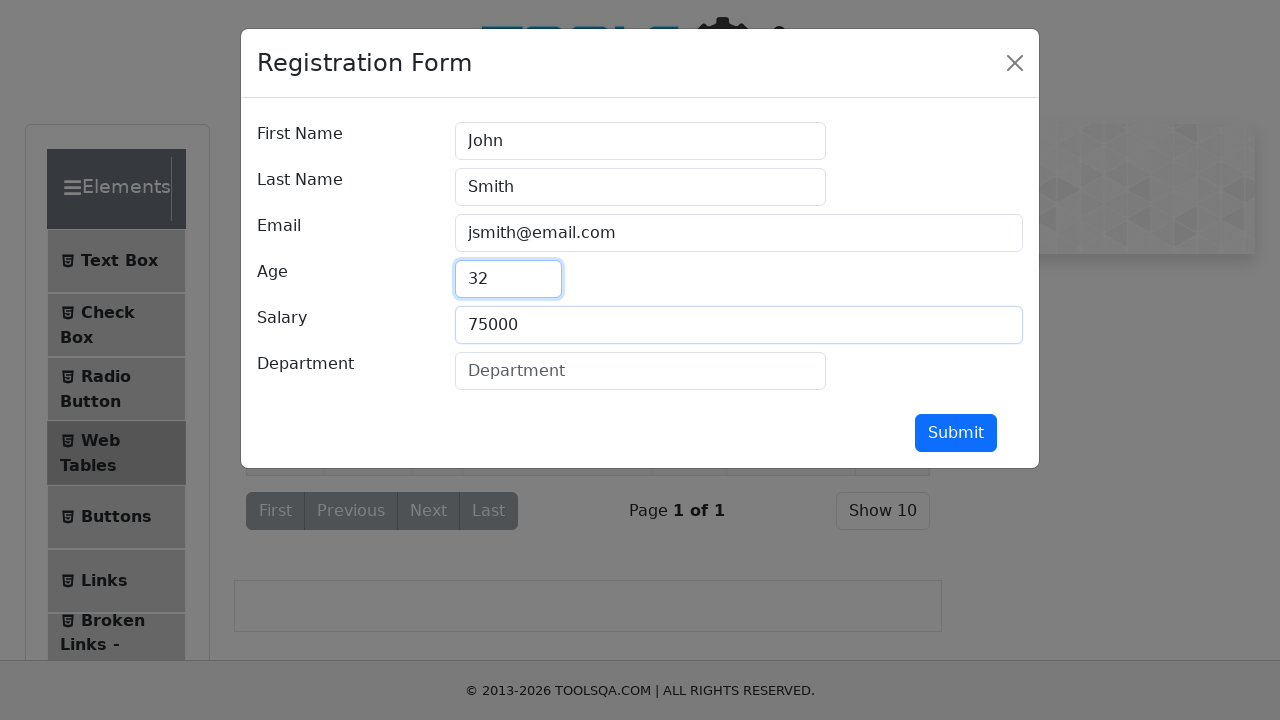

Filled department field with 'Java' on input#department
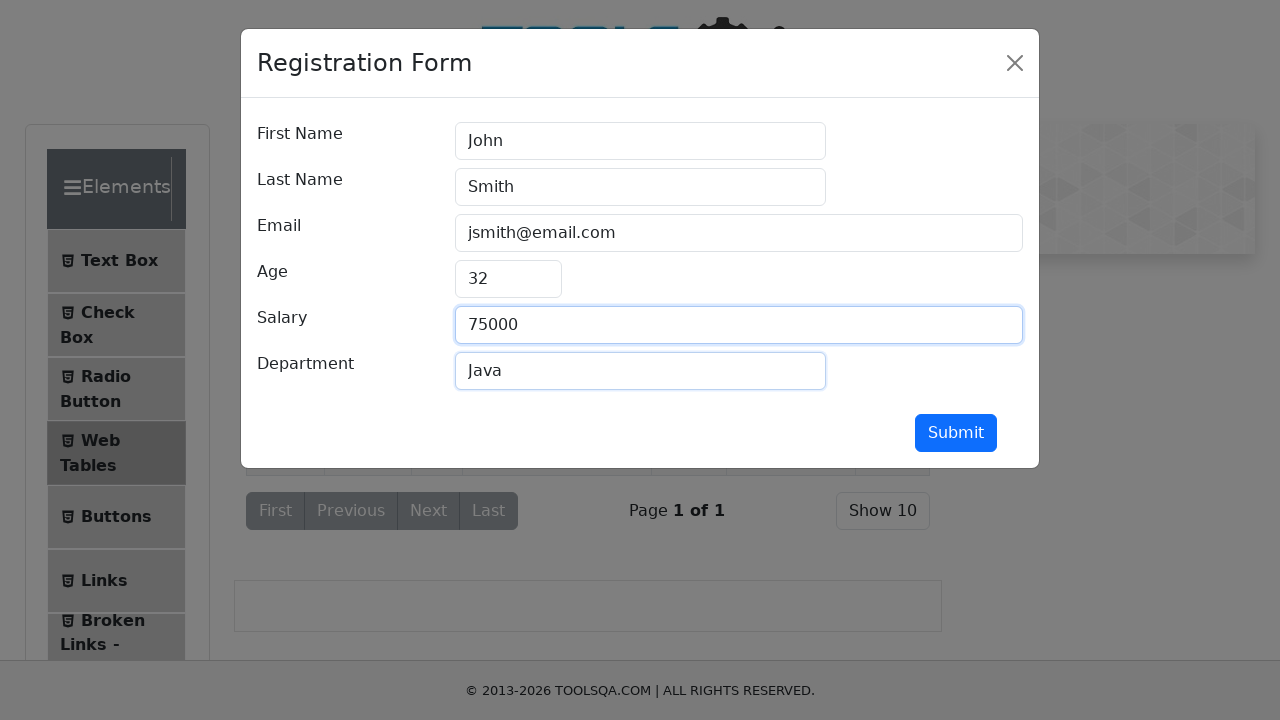

Clicked submit button to add the new user record at (956, 433) on button#submit
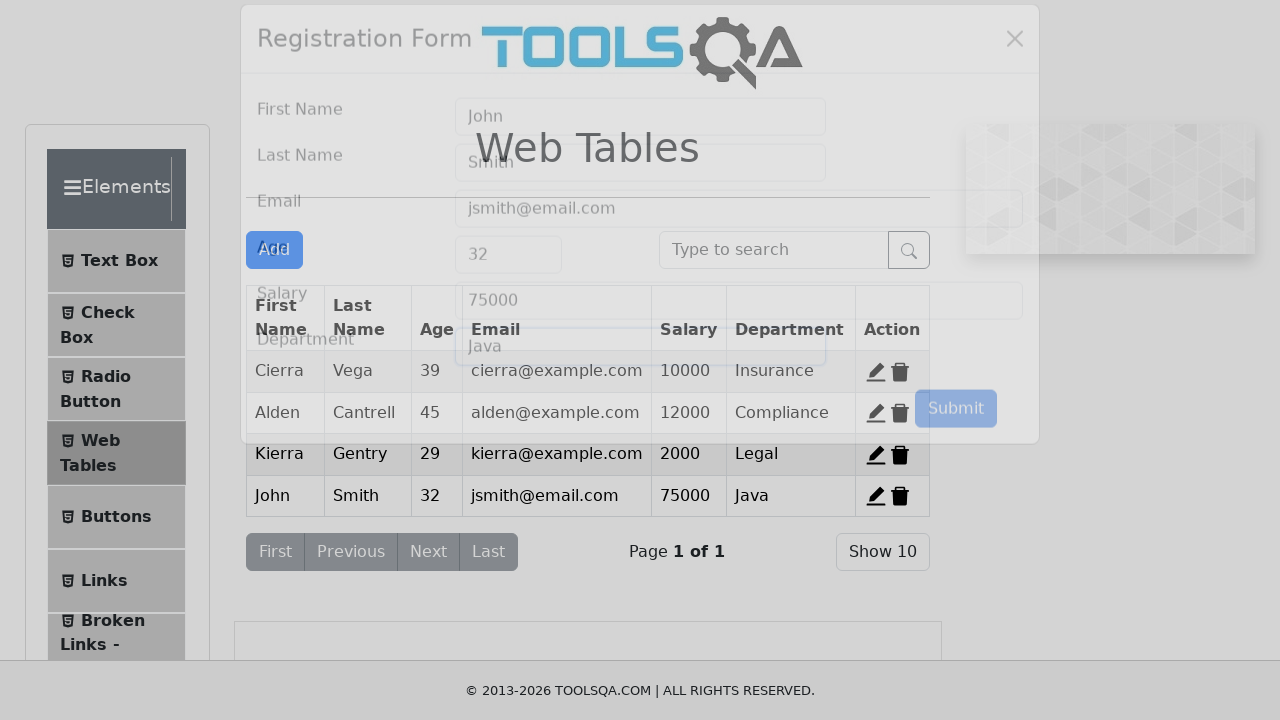

Waited 500ms for table to update after form submission
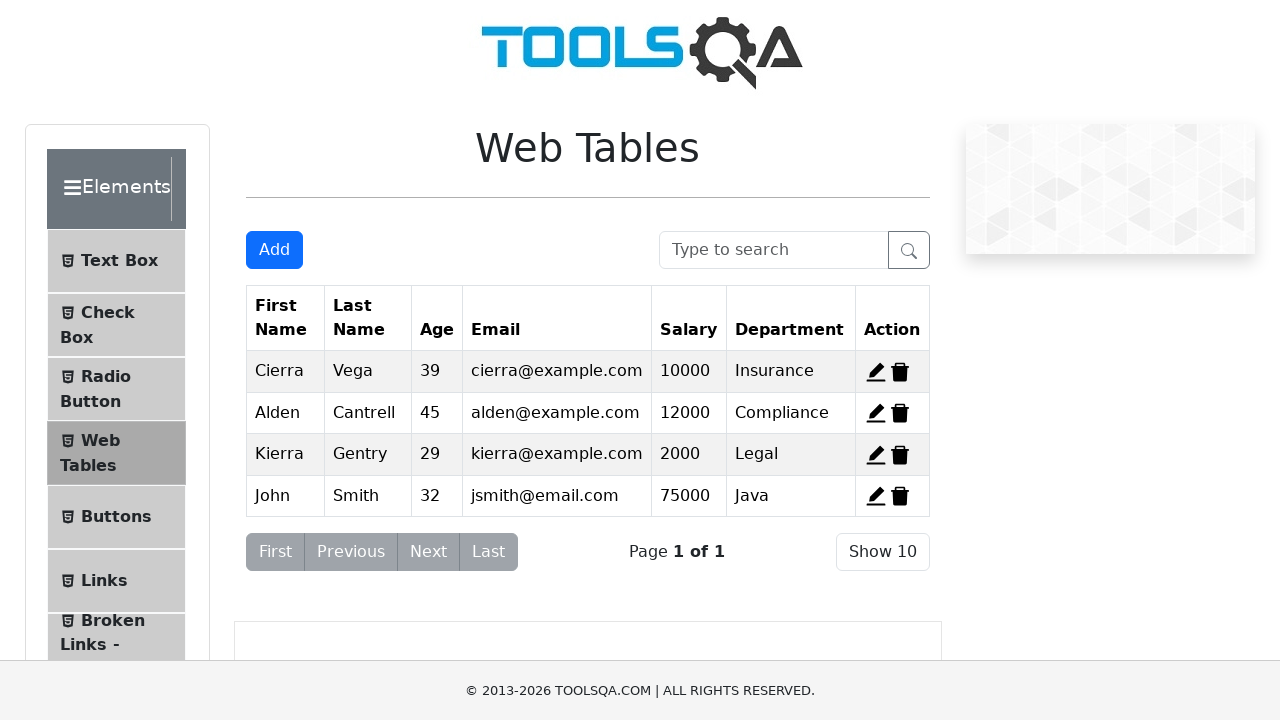

Retrieved final count of edit buttons to verify new record was added
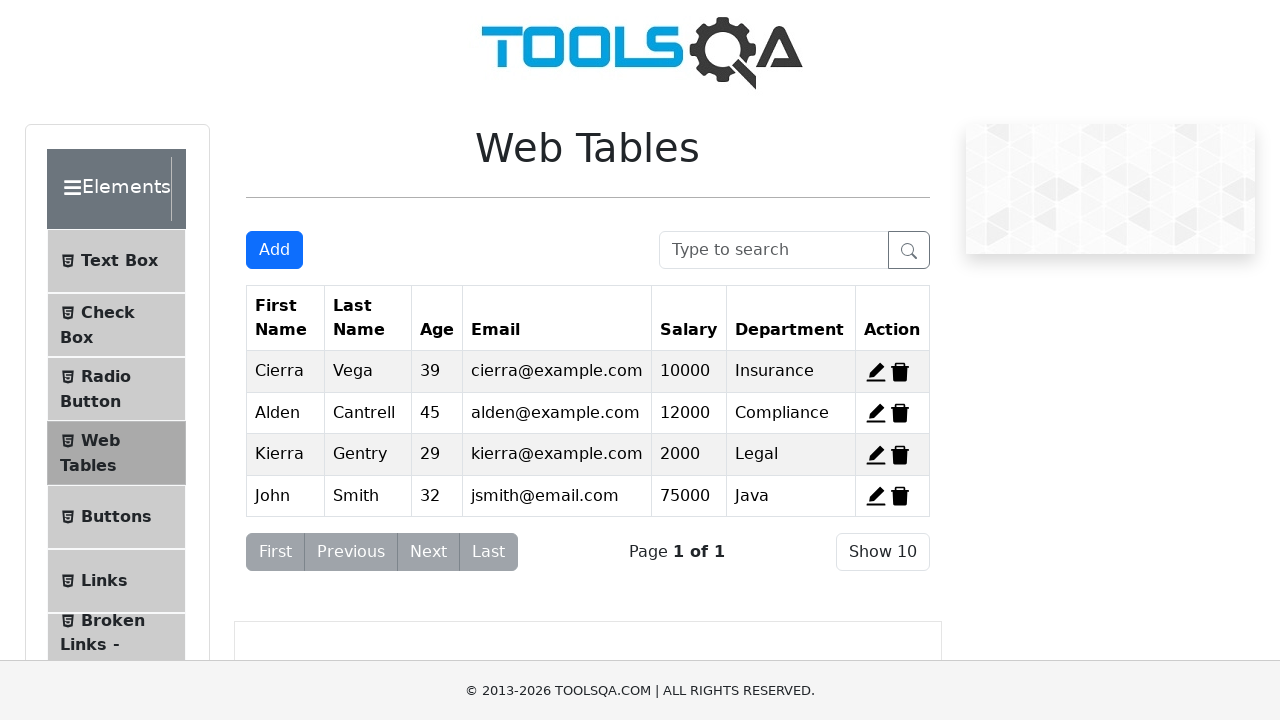

Verified that exactly one new record was added to the web table
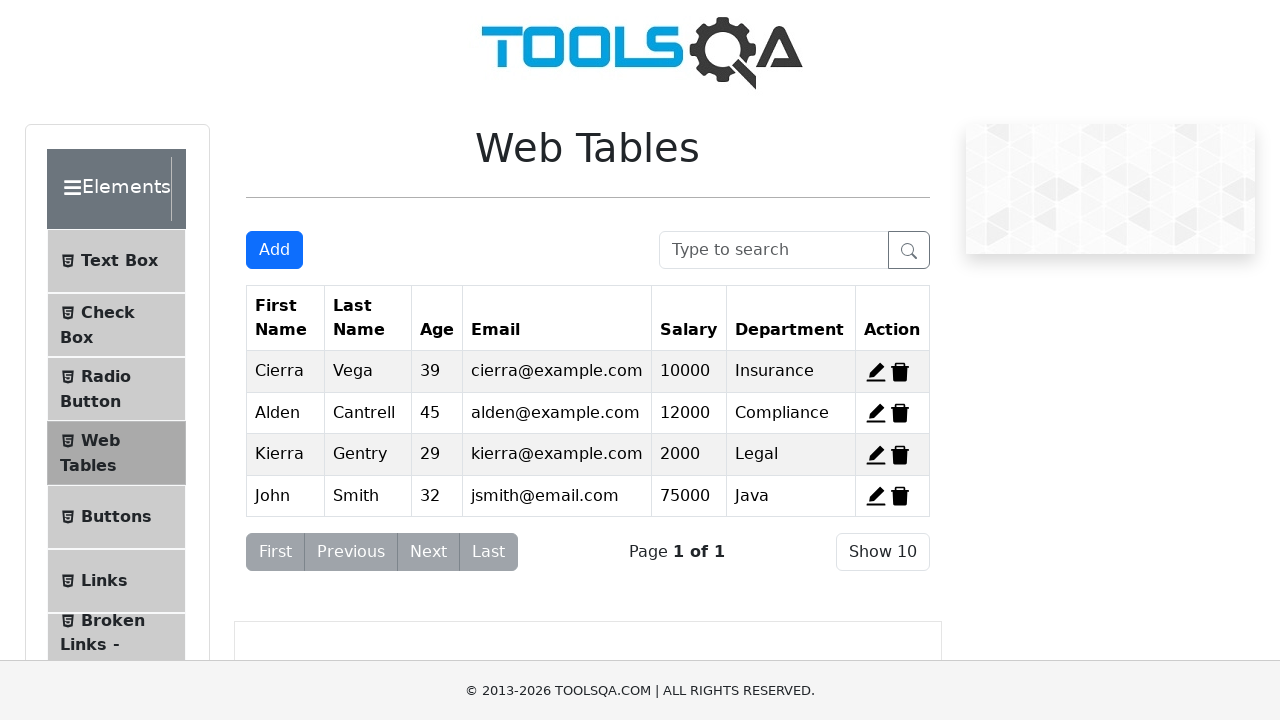

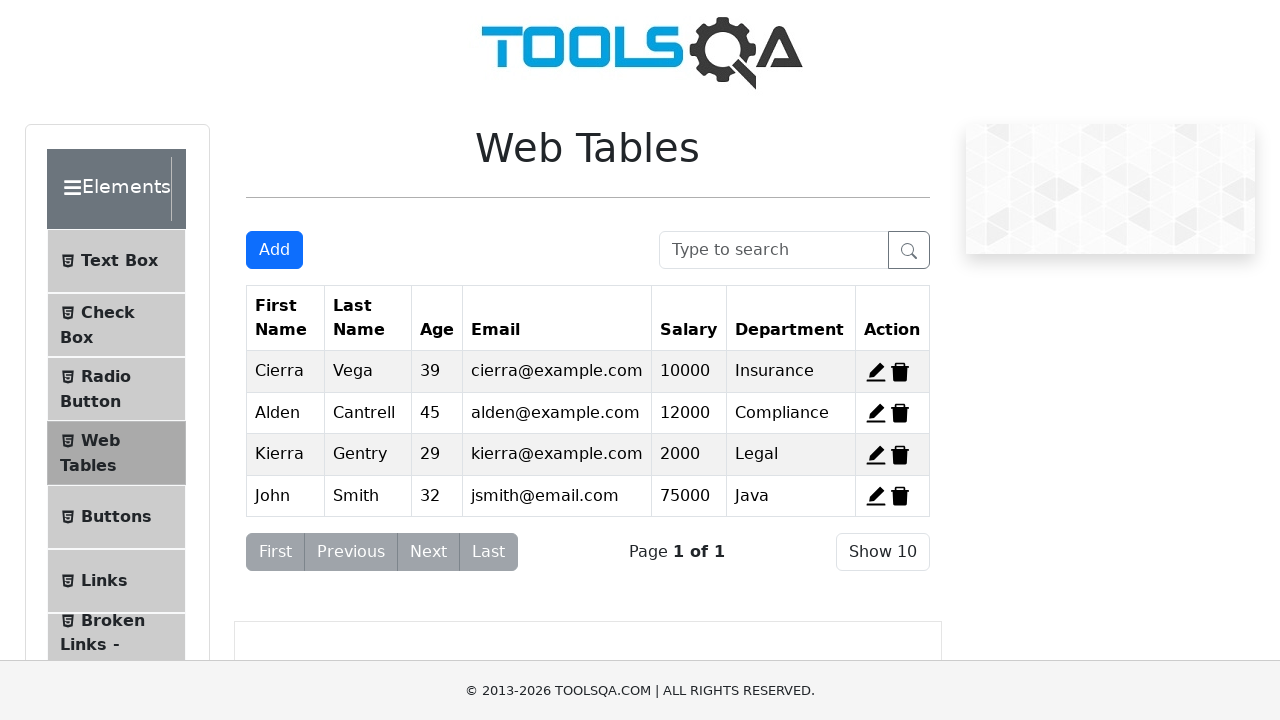